Navigates to the ParaBank admin page and then to the contact page, testing basic page navigation on the demo banking site.

Starting URL: https://parabank.parasoft.com/parabank/admin.htm

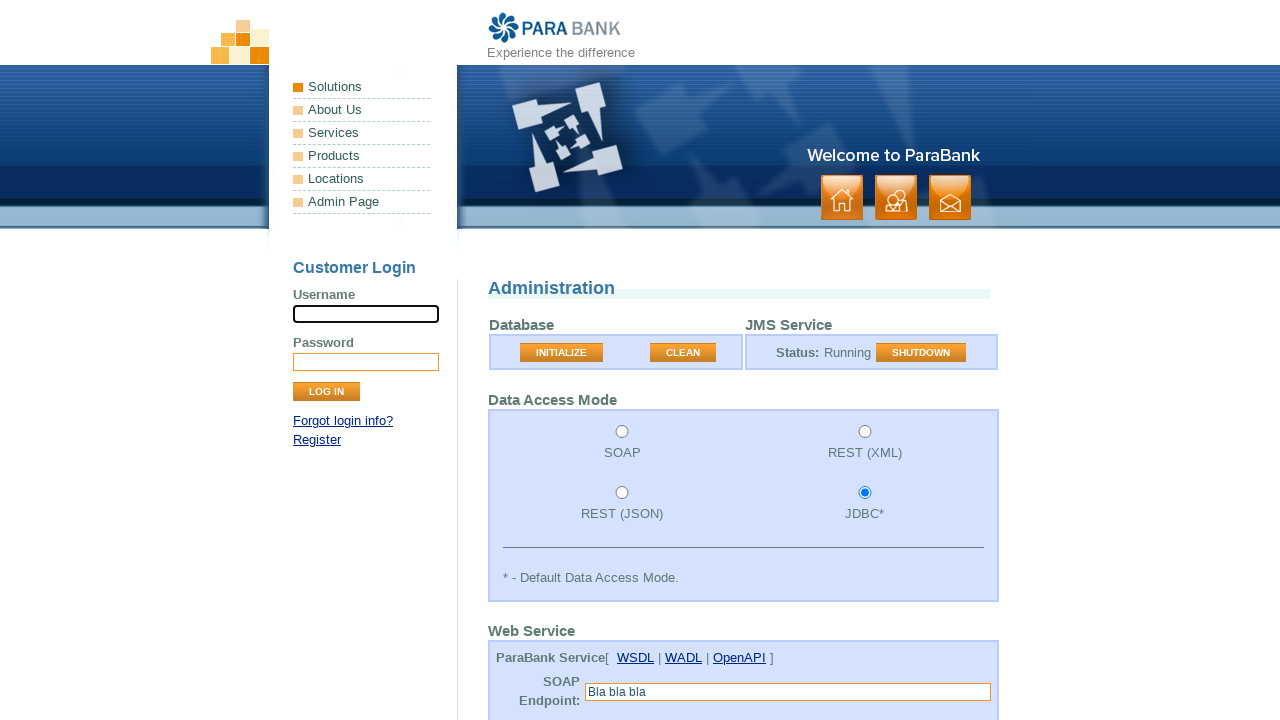

Admin page loaded (domcontentloaded state reached)
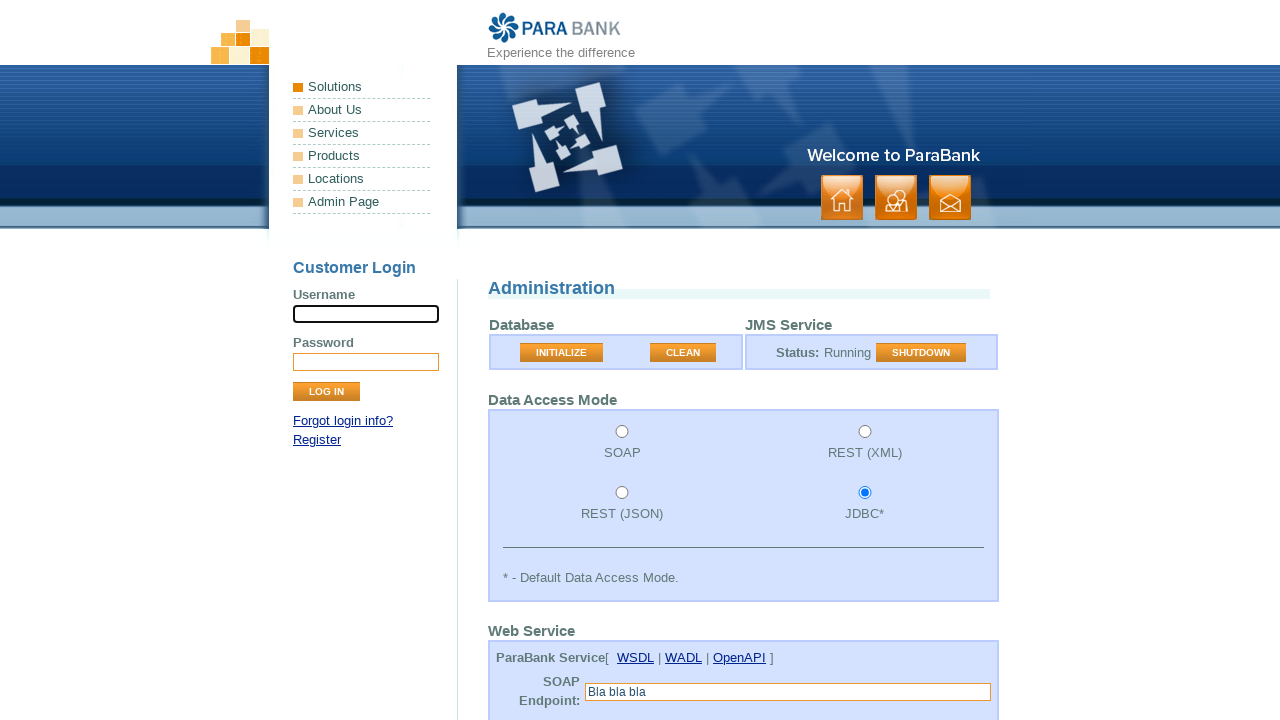

Navigated to ParaBank contact page
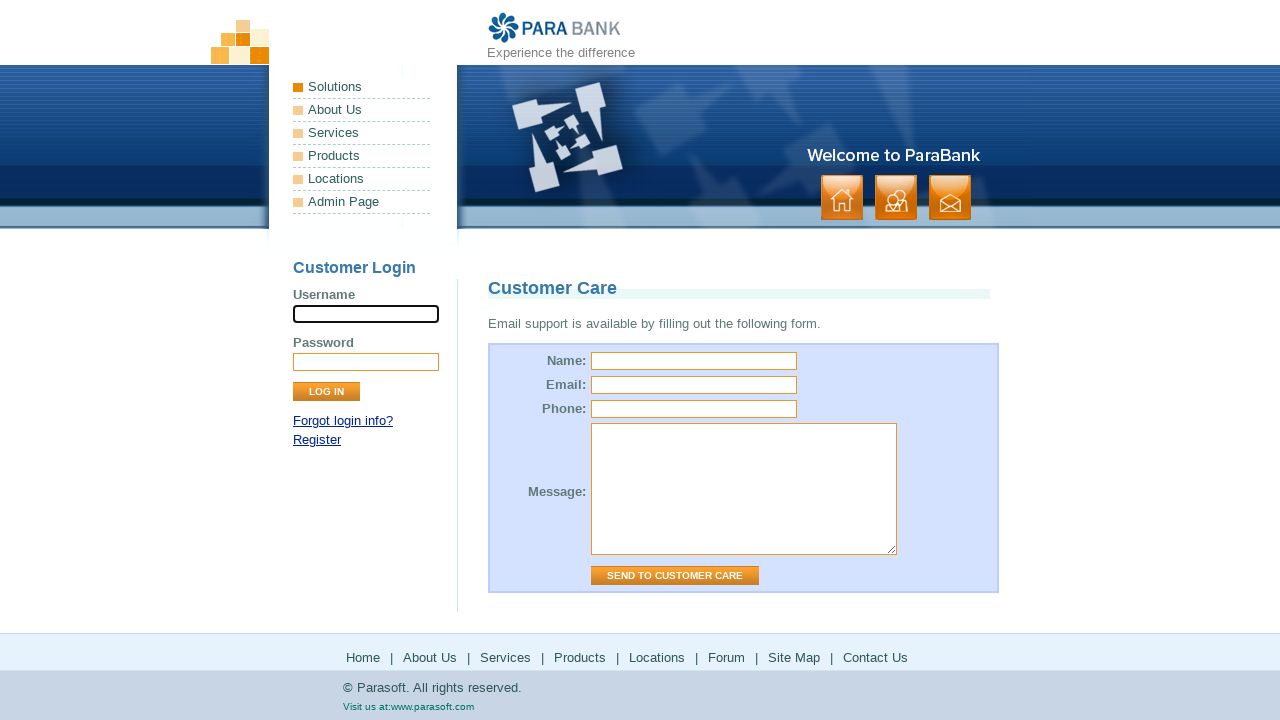

Contact page loaded (domcontentloaded state reached)
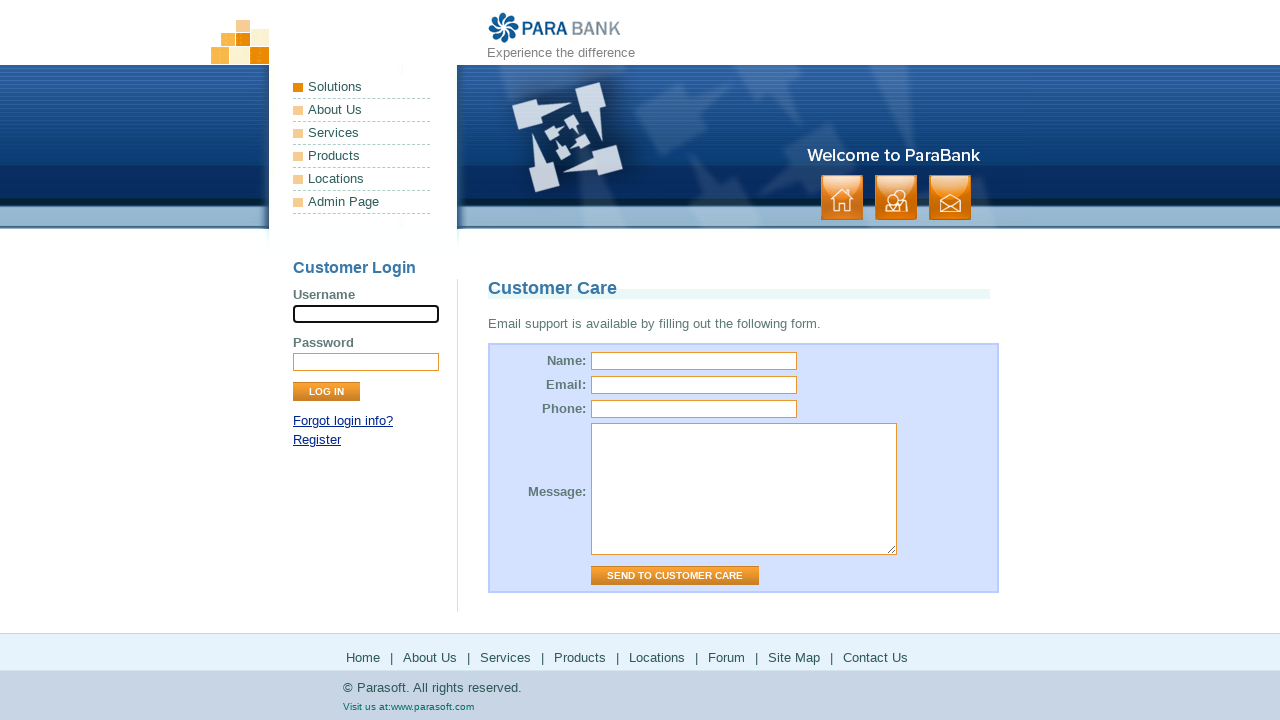

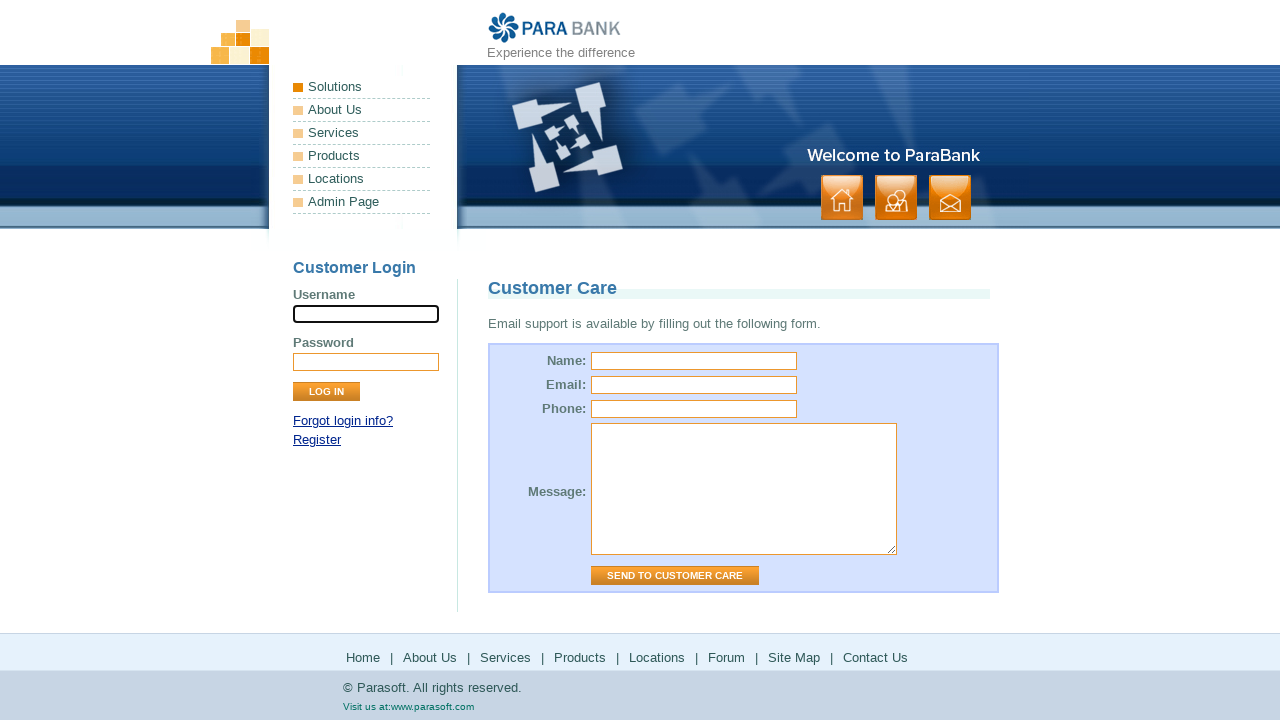